Tests an e-commerce grocery site by searching for products containing 'ca', verifying product counts, adding items to cart, and checking the brand logo text

Starting URL: https://rahulshettyacademy.com/seleniumPractise/#/

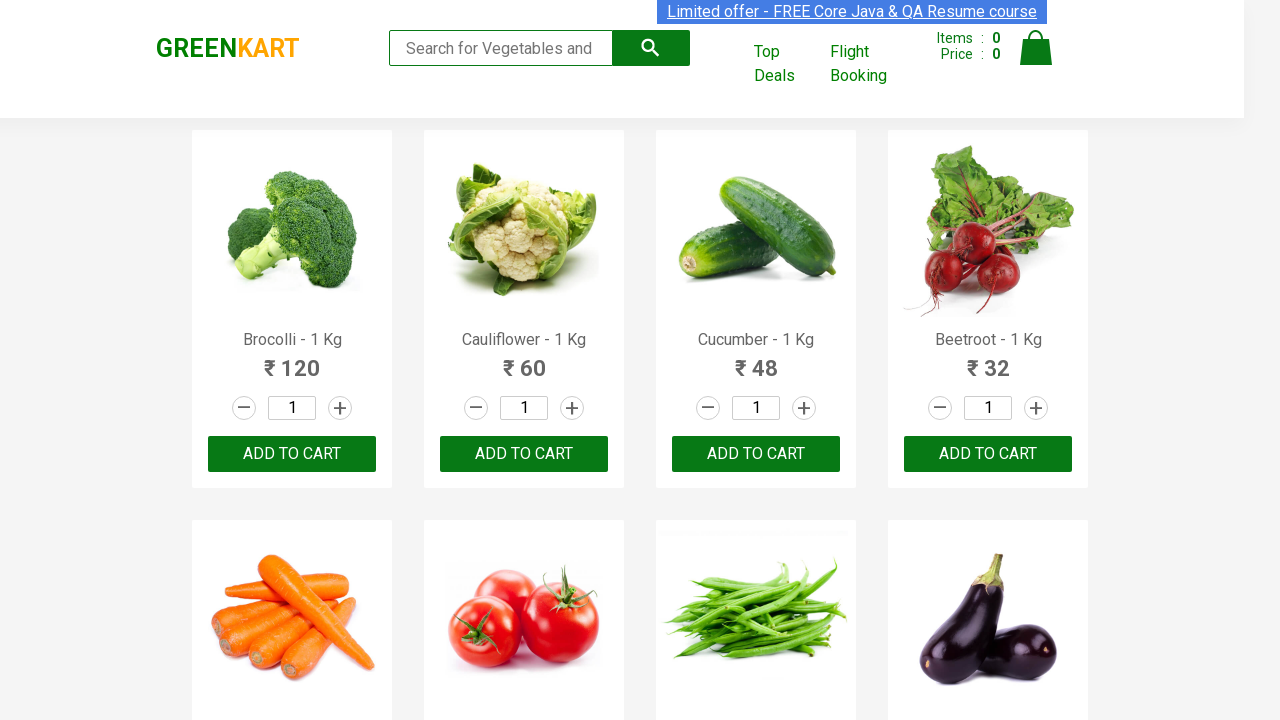

Typed 'ca' in the search box on .search-keyword
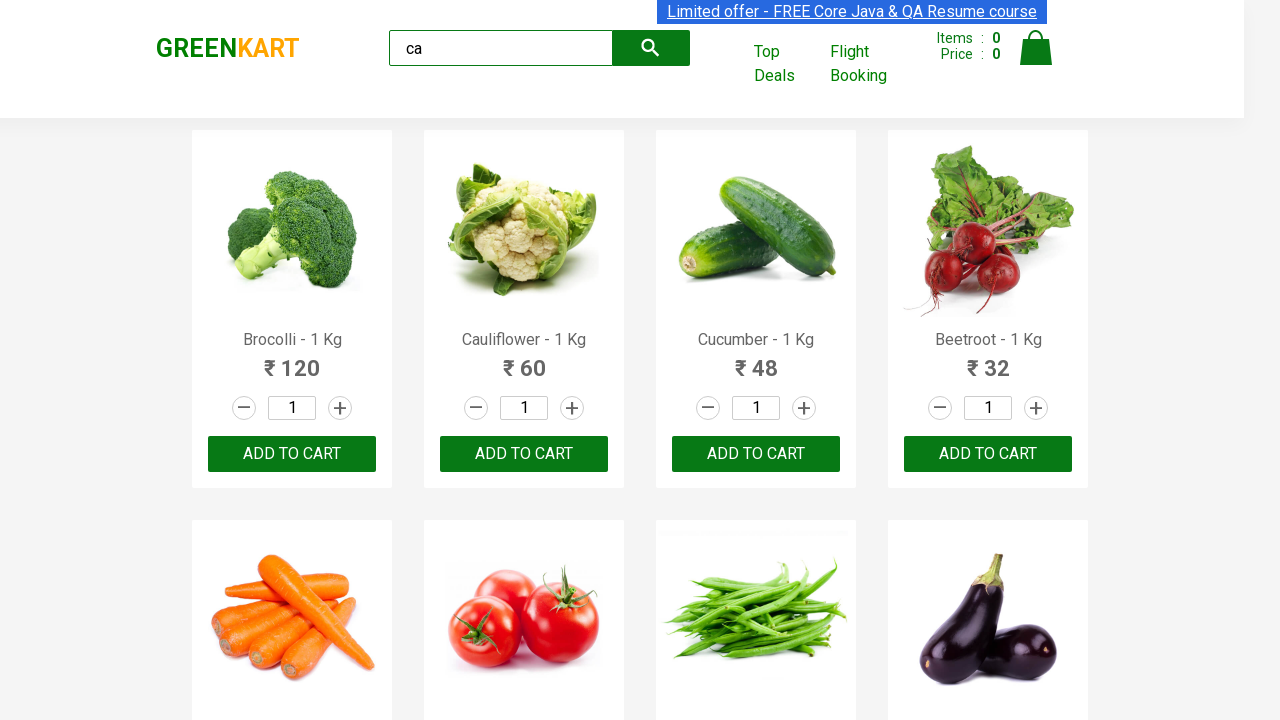

Waited 2 seconds for search results to load
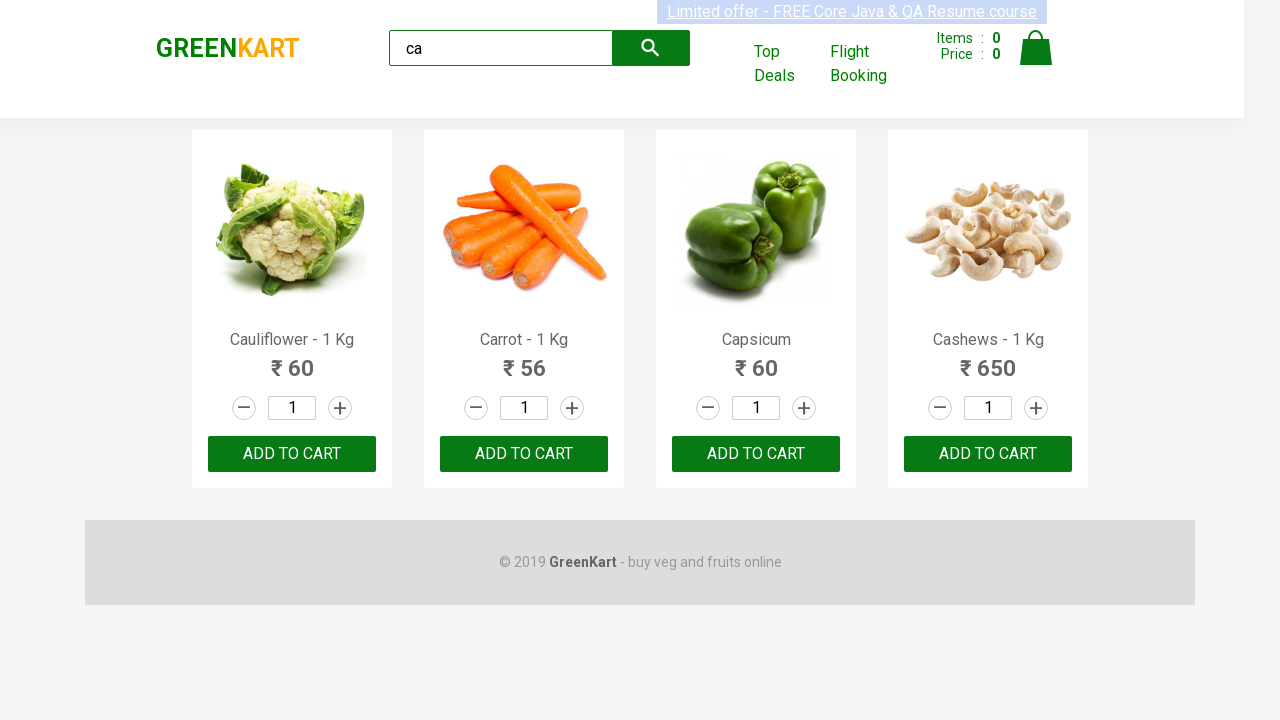

Verified product elements are visible
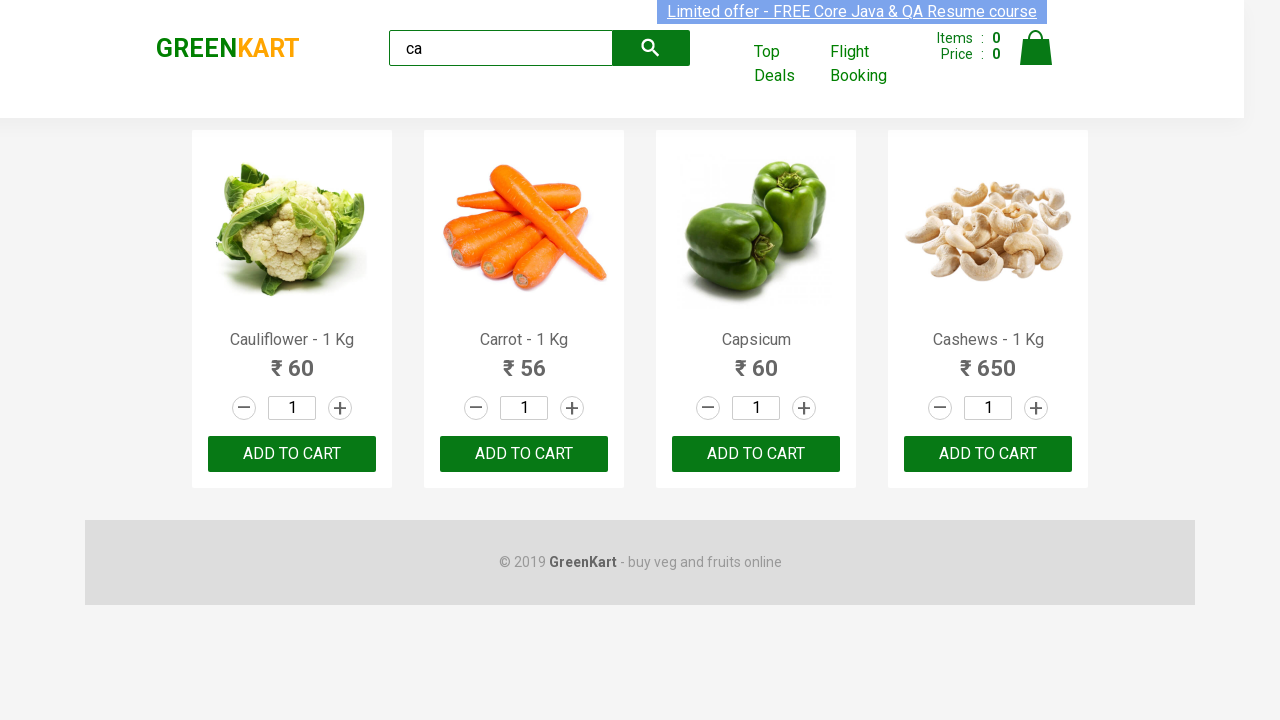

Clicked ADD TO CART button on the 3rd product at (756, 454) on :nth-child(3) > .product-action > button
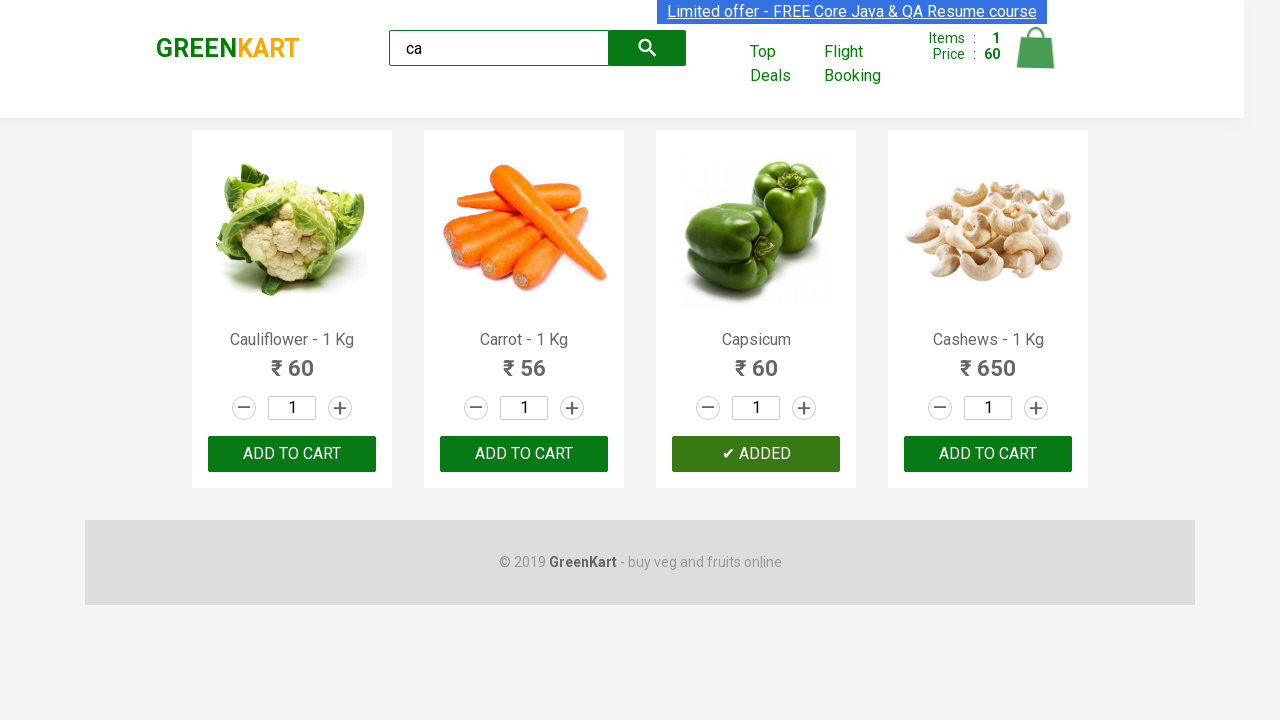

Clicked ADD TO CART button on the 2nd product (index 2) at (756, 454) on .products .product >> nth=2 >> button:has-text('ADD TO CART')
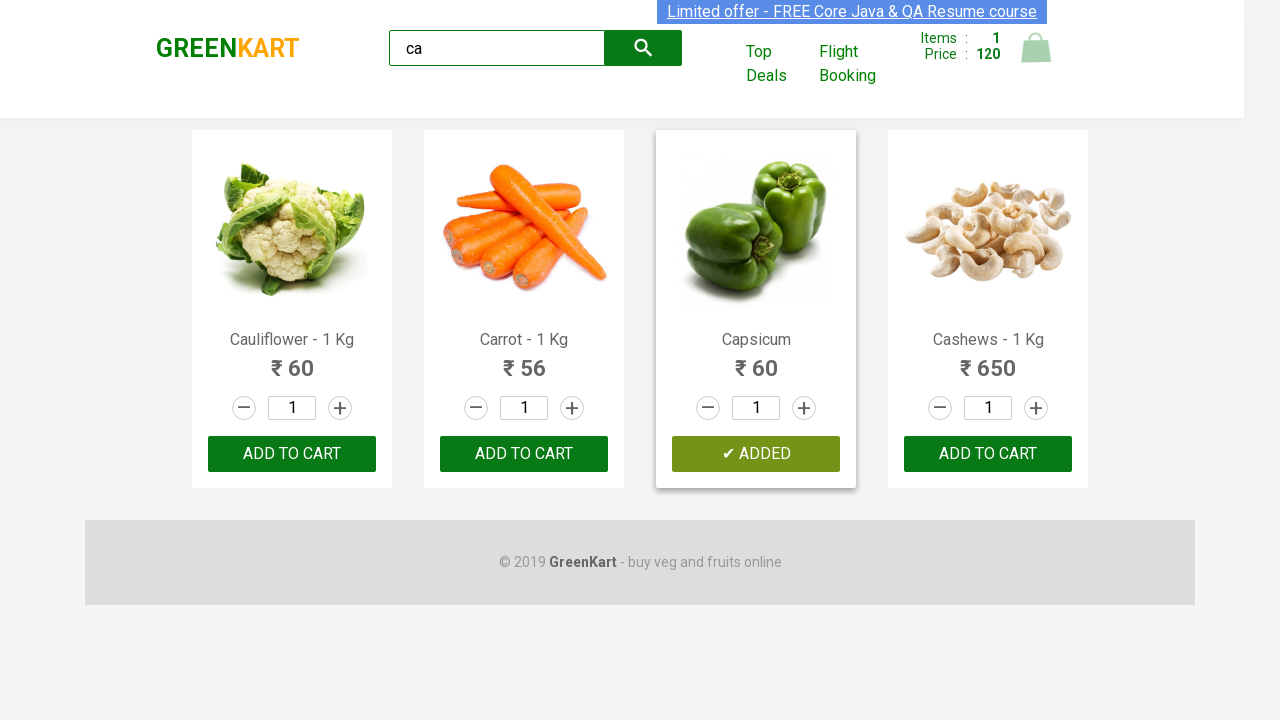

Found and clicked ADD TO CART on Cashews product at (988, 454) on .products .product >> nth=3 >> button
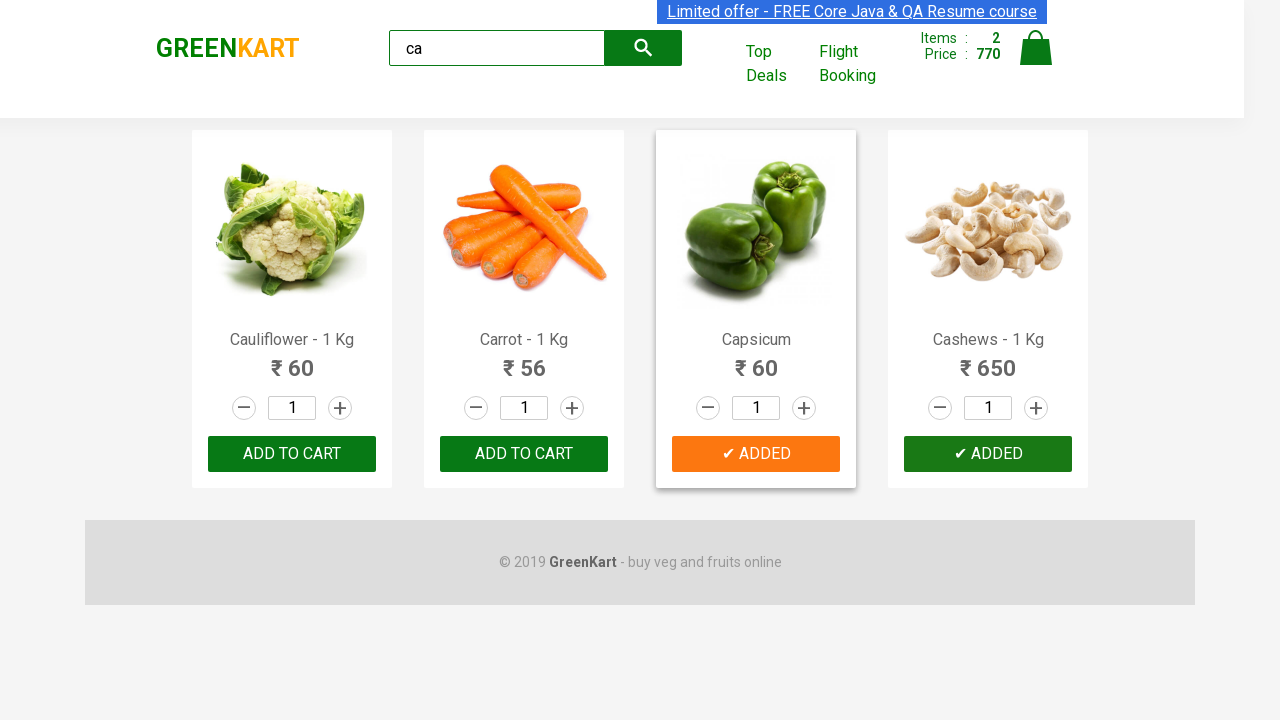

Retrieved brand logo text: 'GREENKART'
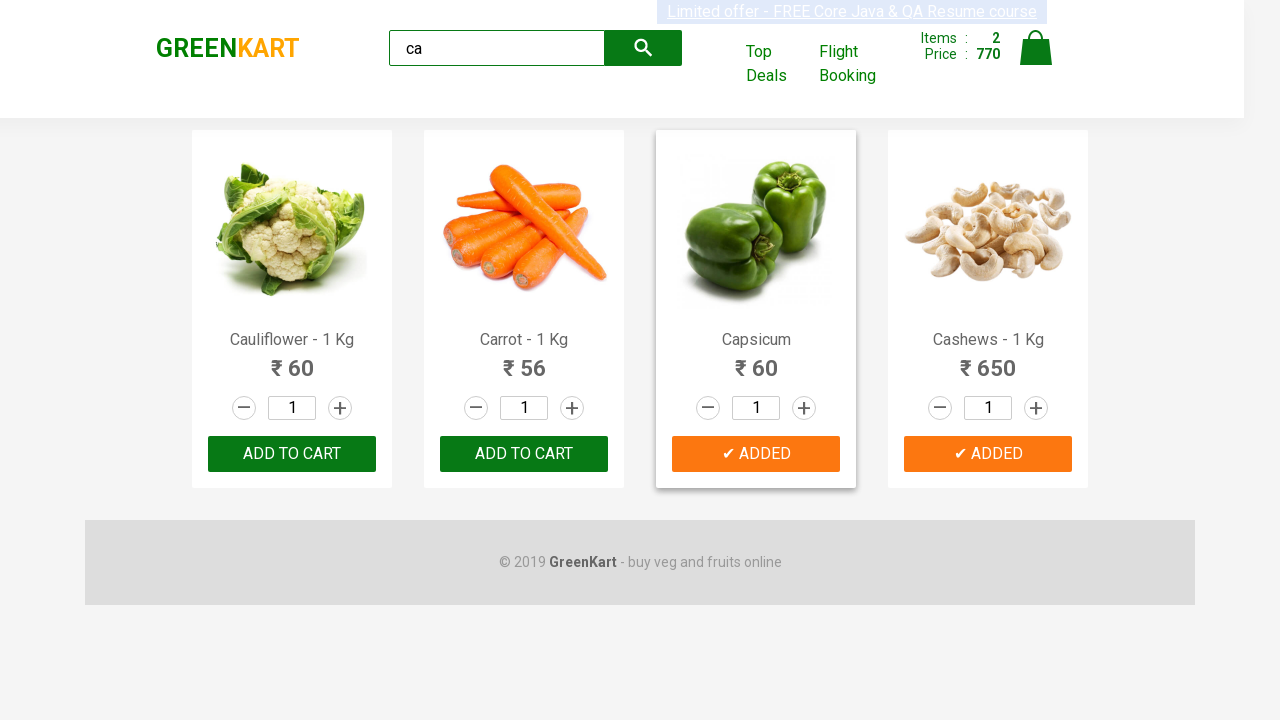

Verified brand logo text is 'GREENKART'
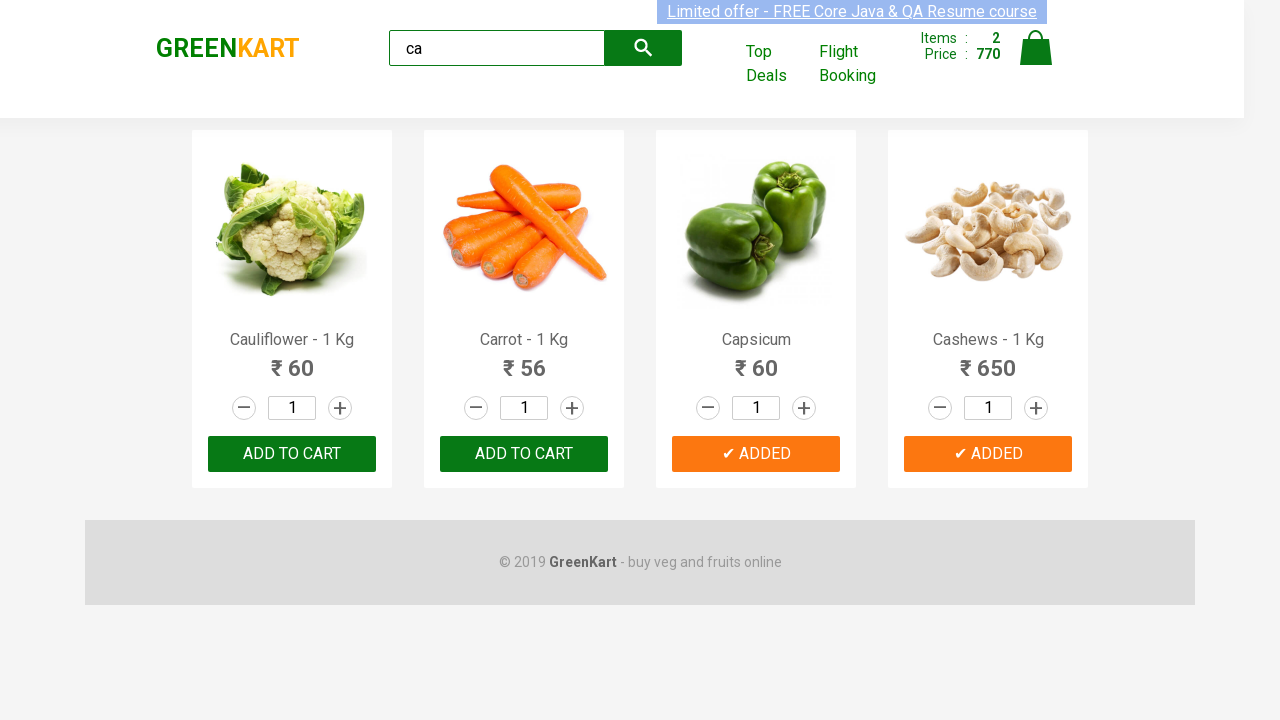

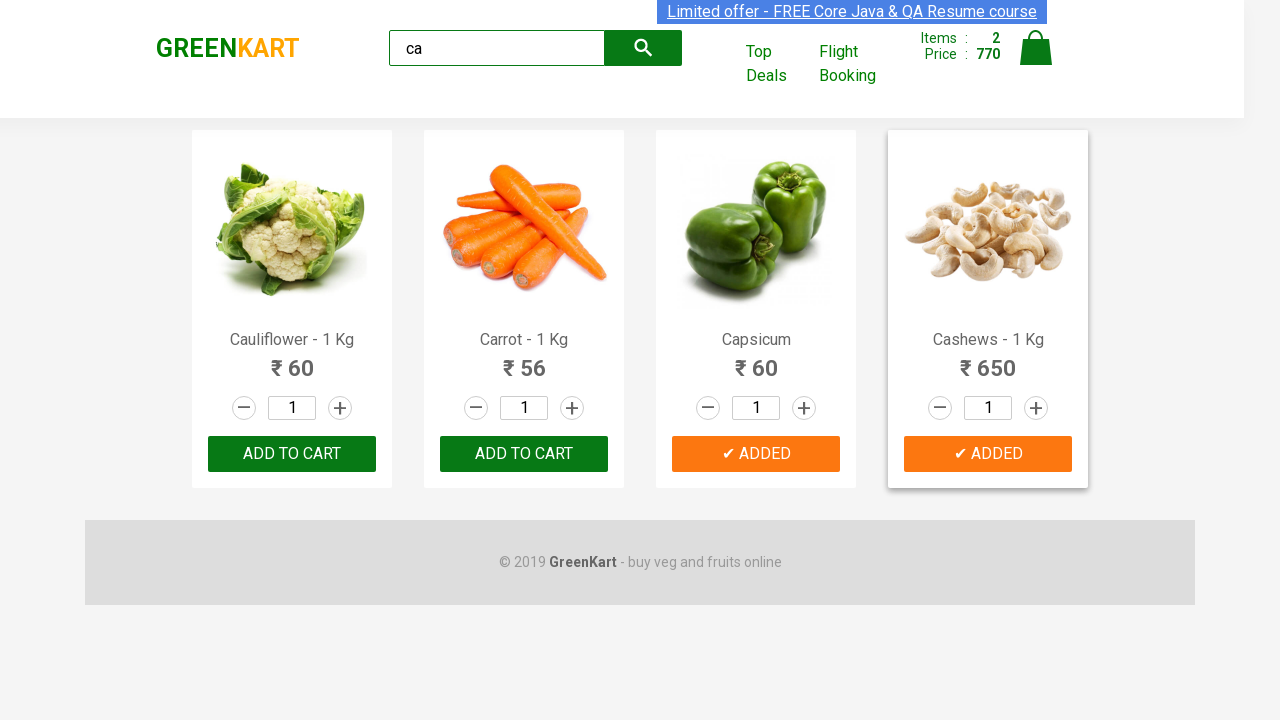